Tests button click functionality by clicking "Button 1" and verifying the result text appears

Starting URL: https://practice.cydeo.com/multiple_buttons

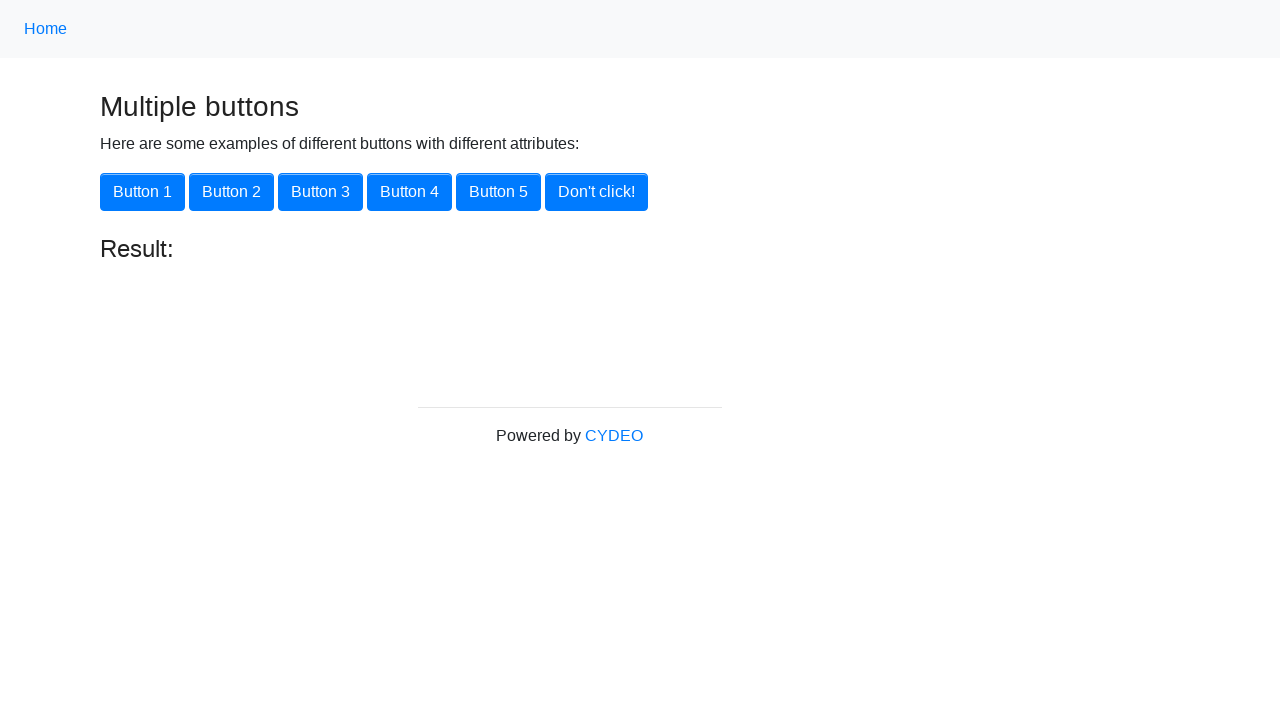

Clicked 'Button 1' on the page at (142, 192) on xpath=//button[.='Button 1']
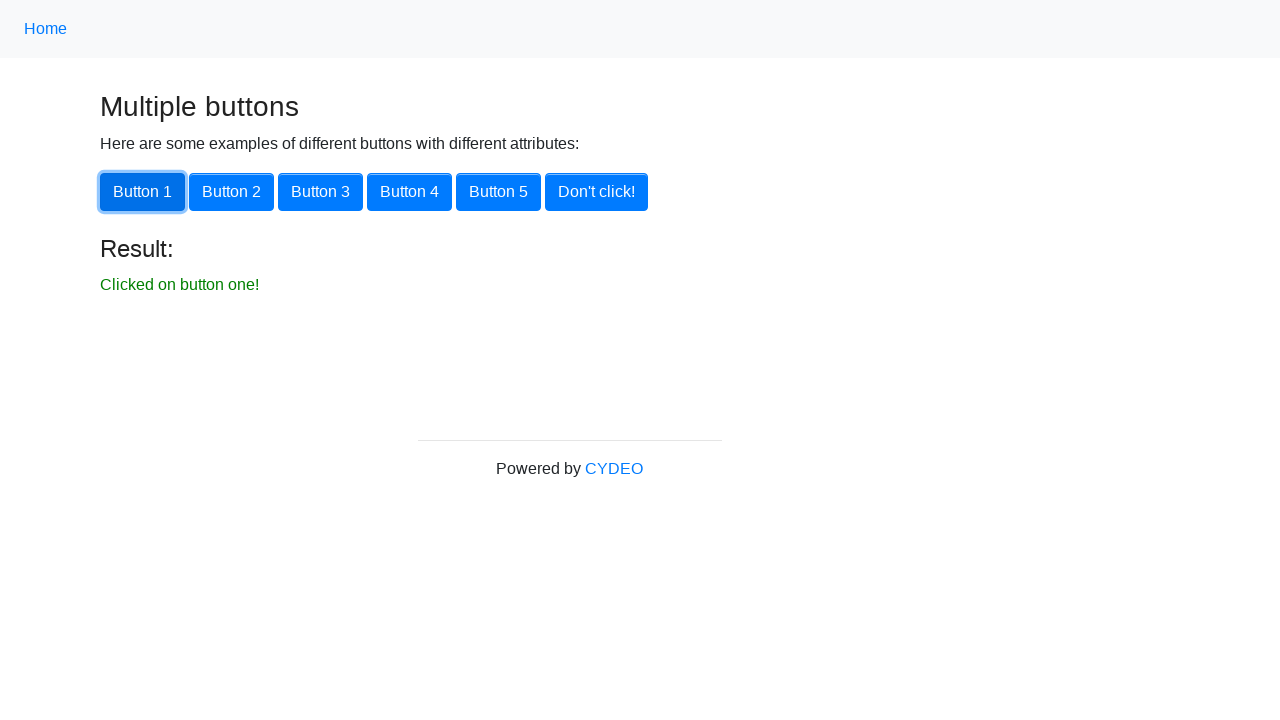

Result text element appeared after button click
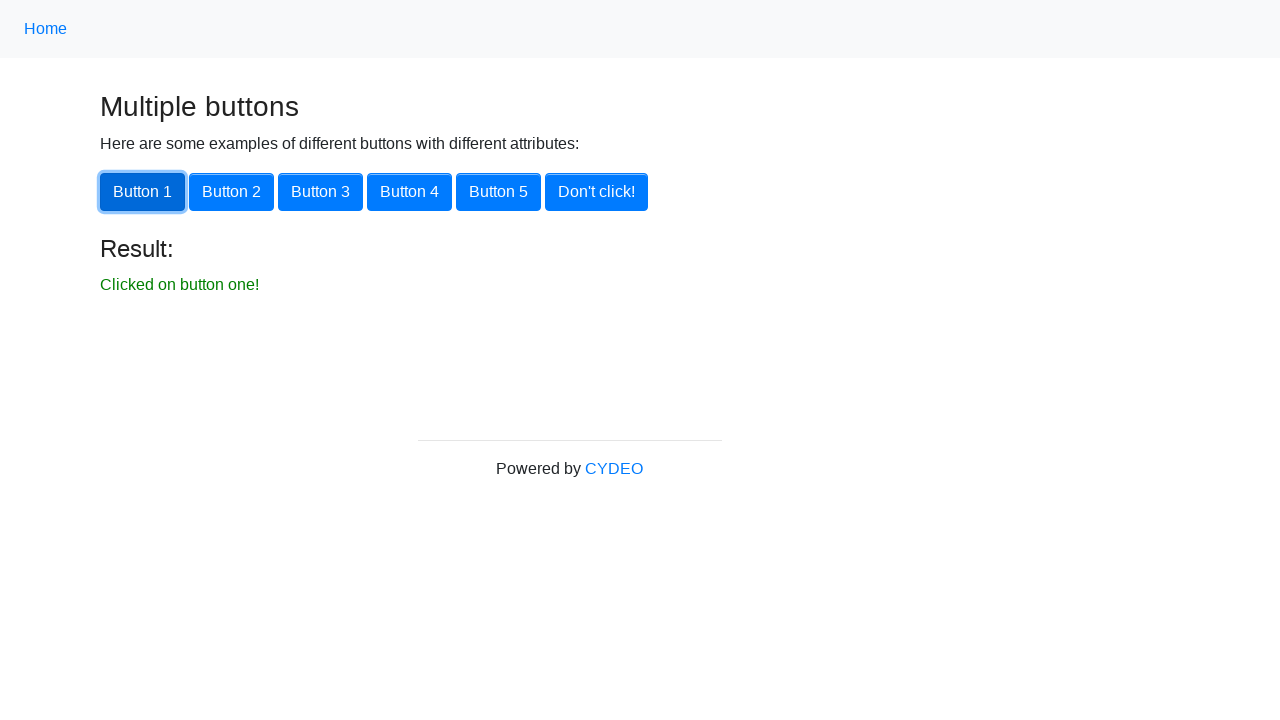

Retrieved result text content
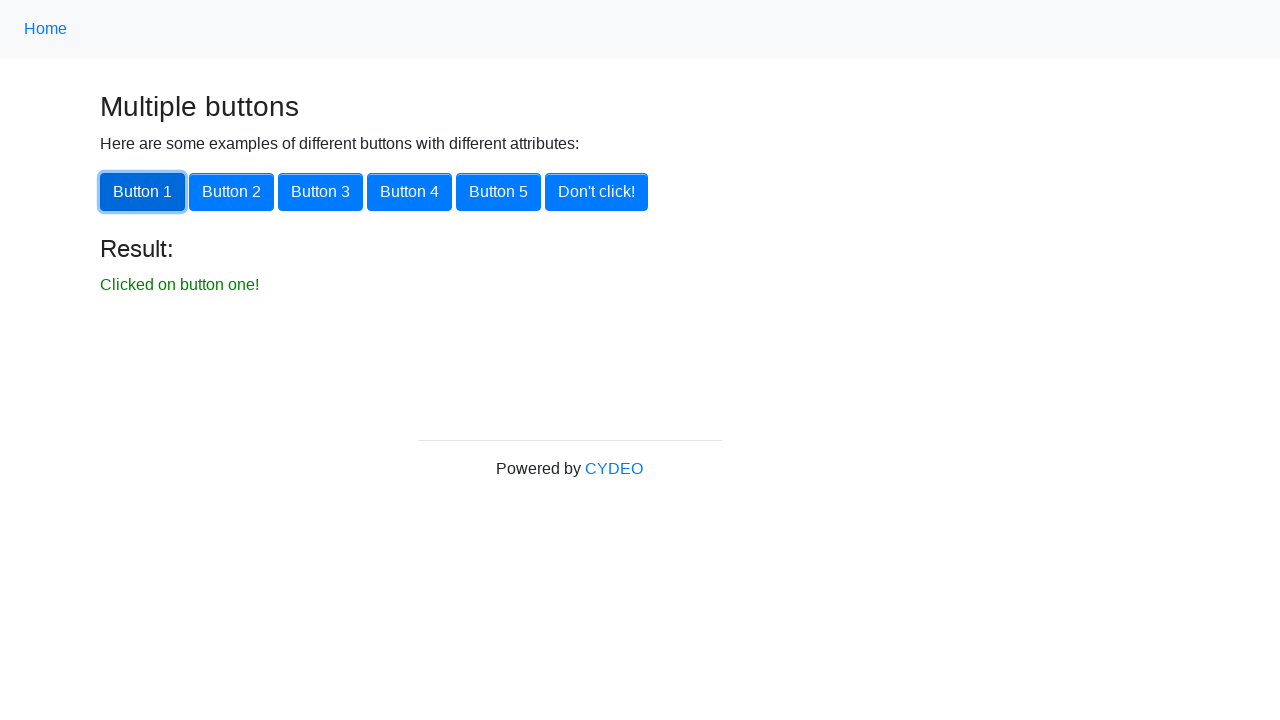

Verified result text contains 'Clicked on button one!'
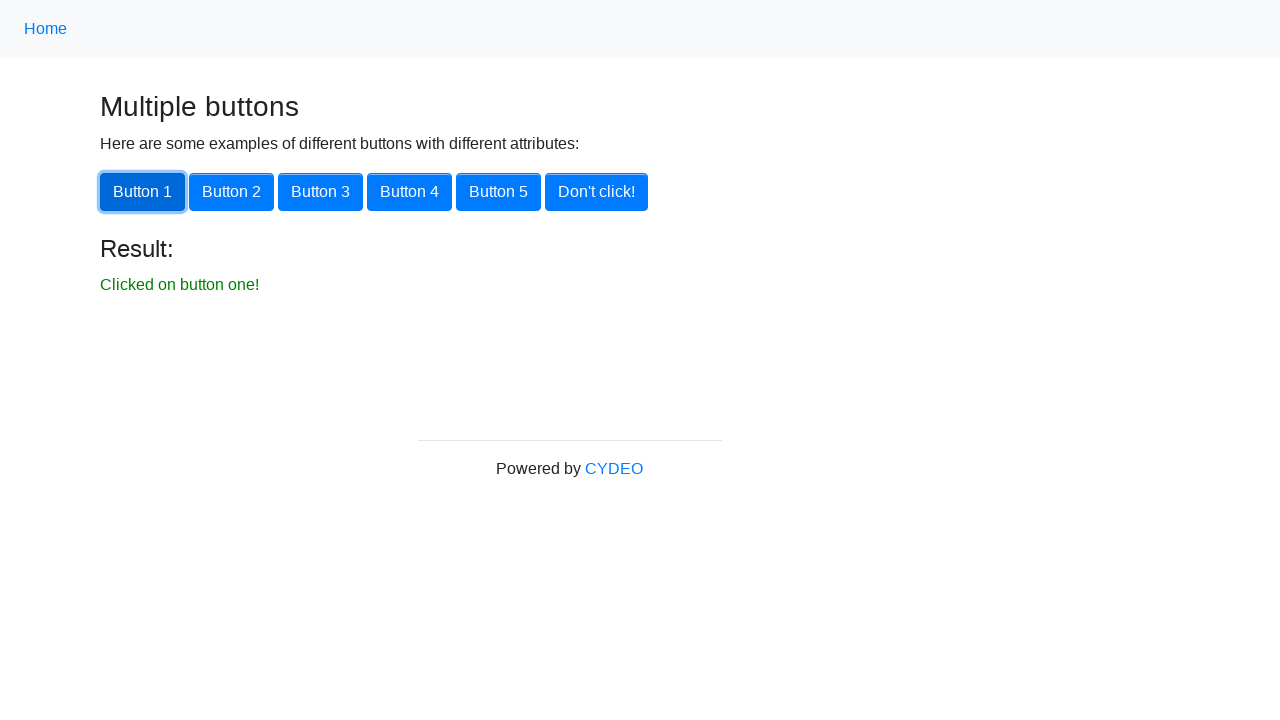

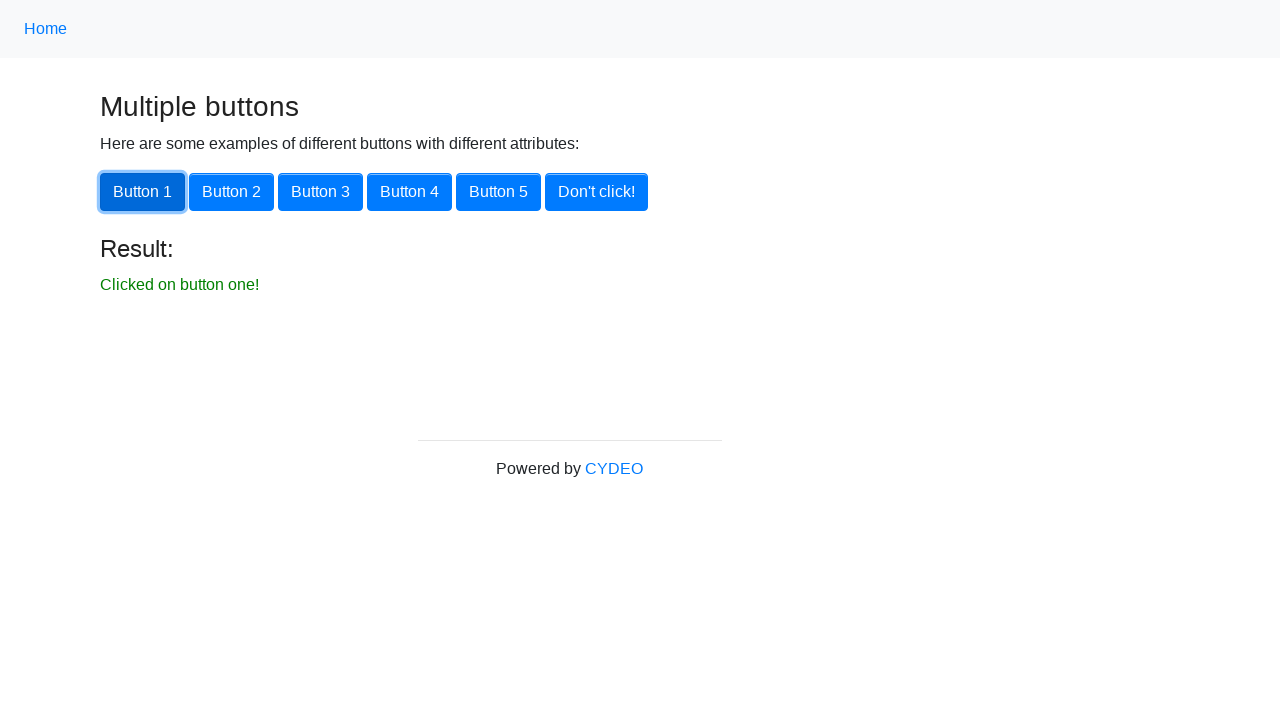